Navigates to a test automation practice page, scrolls down, and selects the first three day-of-week checkboxes

Starting URL: https://testautomationpractice.blogspot.com/

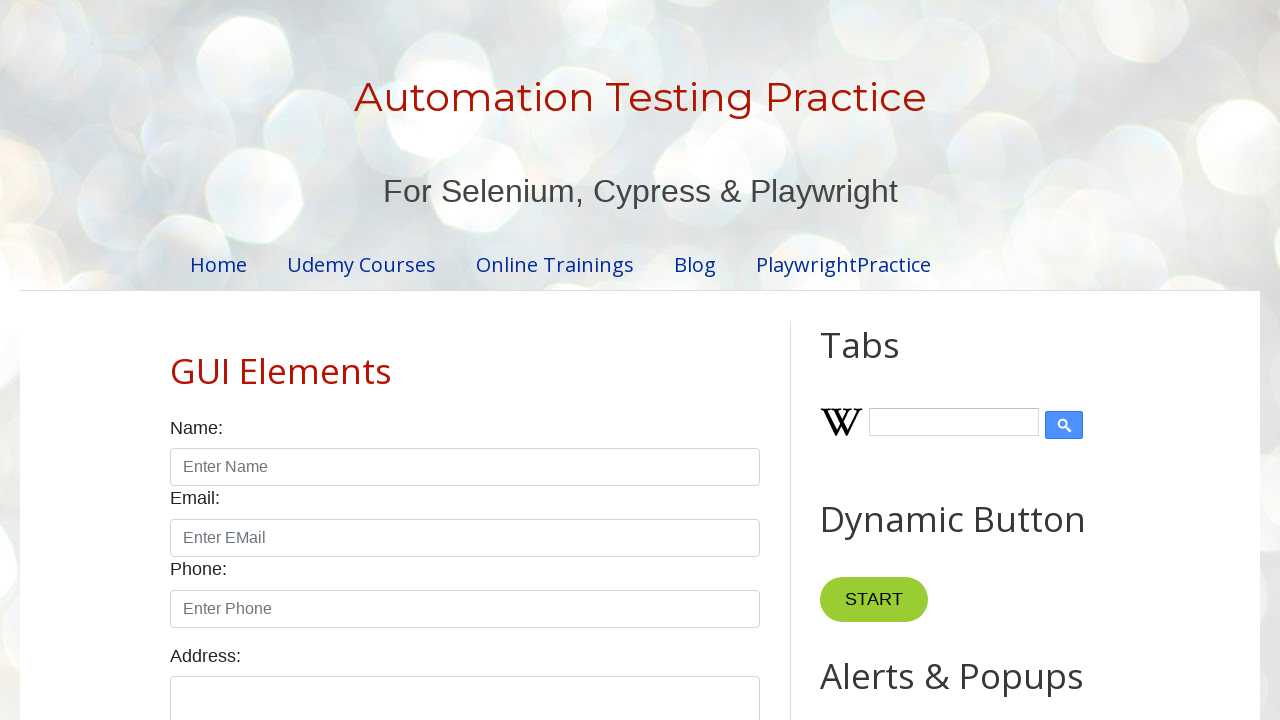

Navigated to test automation practice page
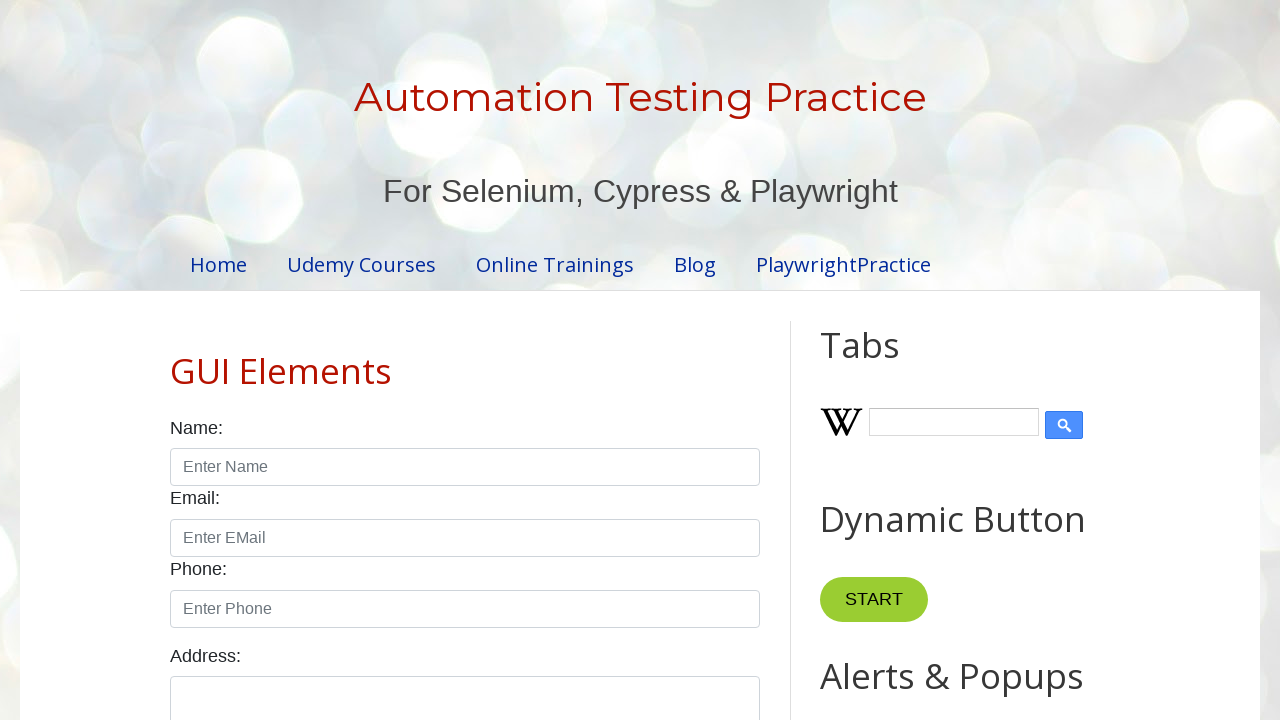

Scrolled down 300 pixels to reveal checkboxes
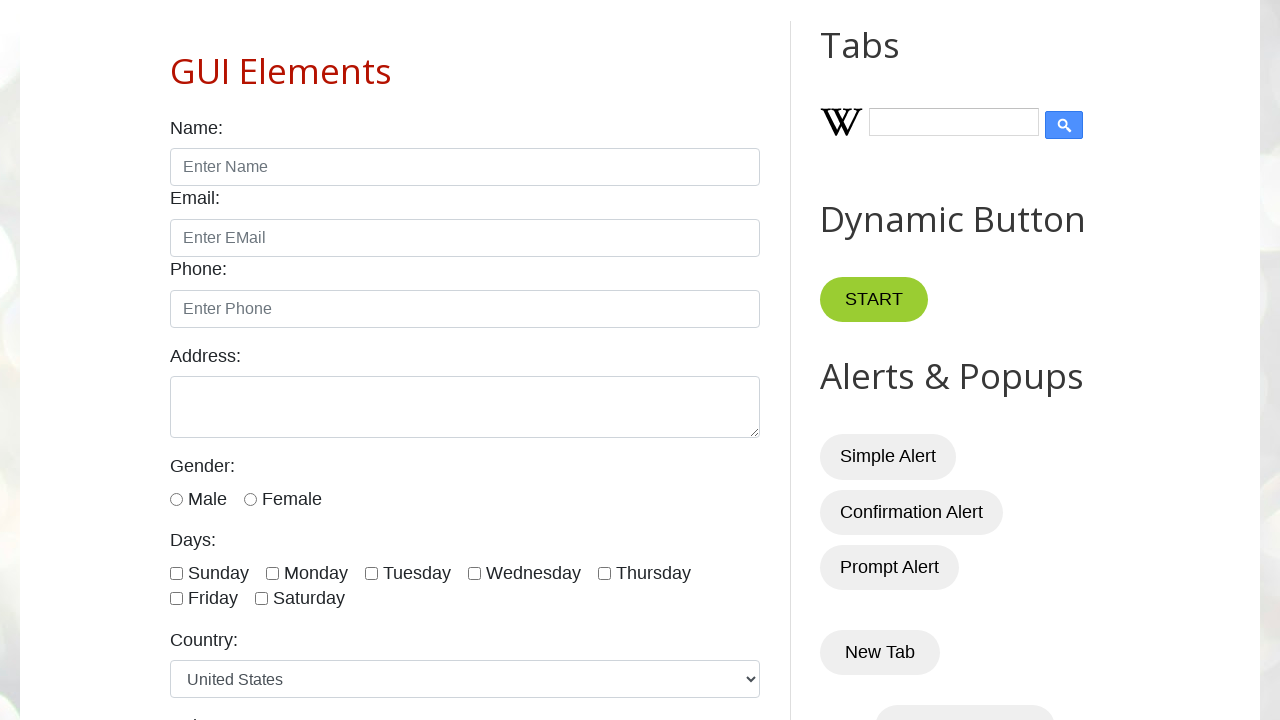

Located all day-of-week checkboxes
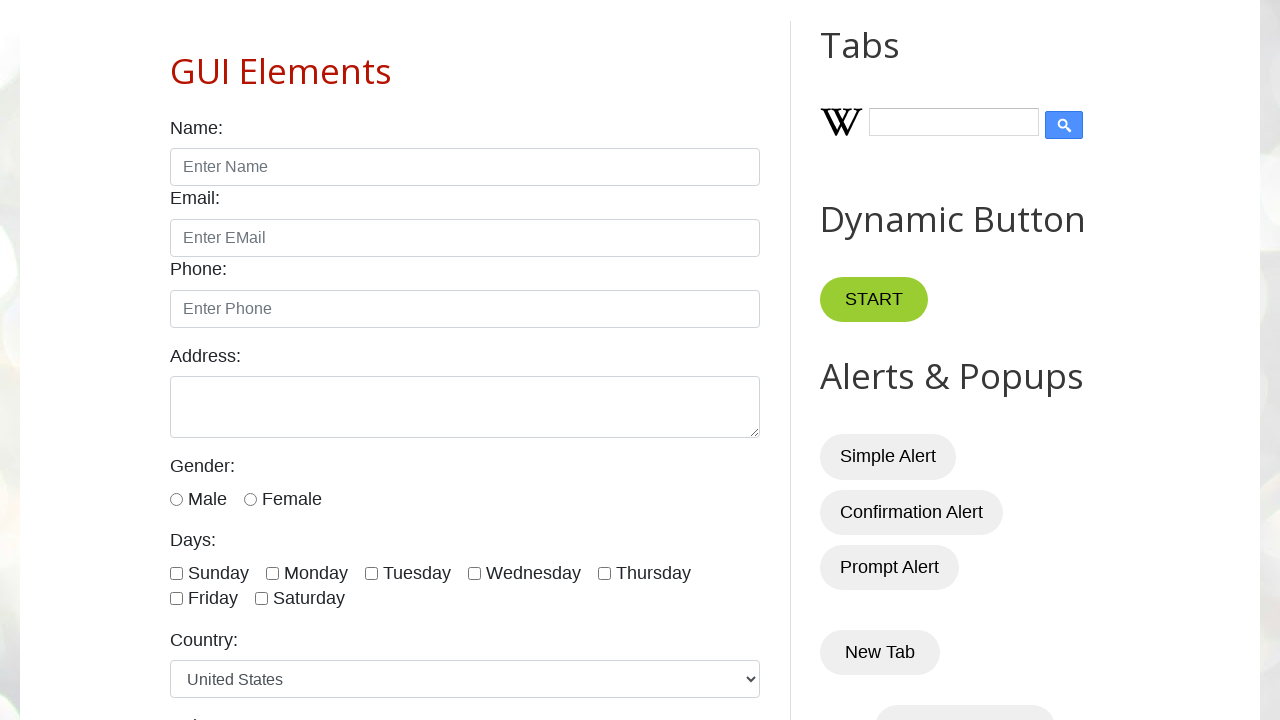

Clicked checkbox 1 of first three day-of-week checkboxes at (176, 573) on input[type='checkbox'][id*='day'] >> nth=0
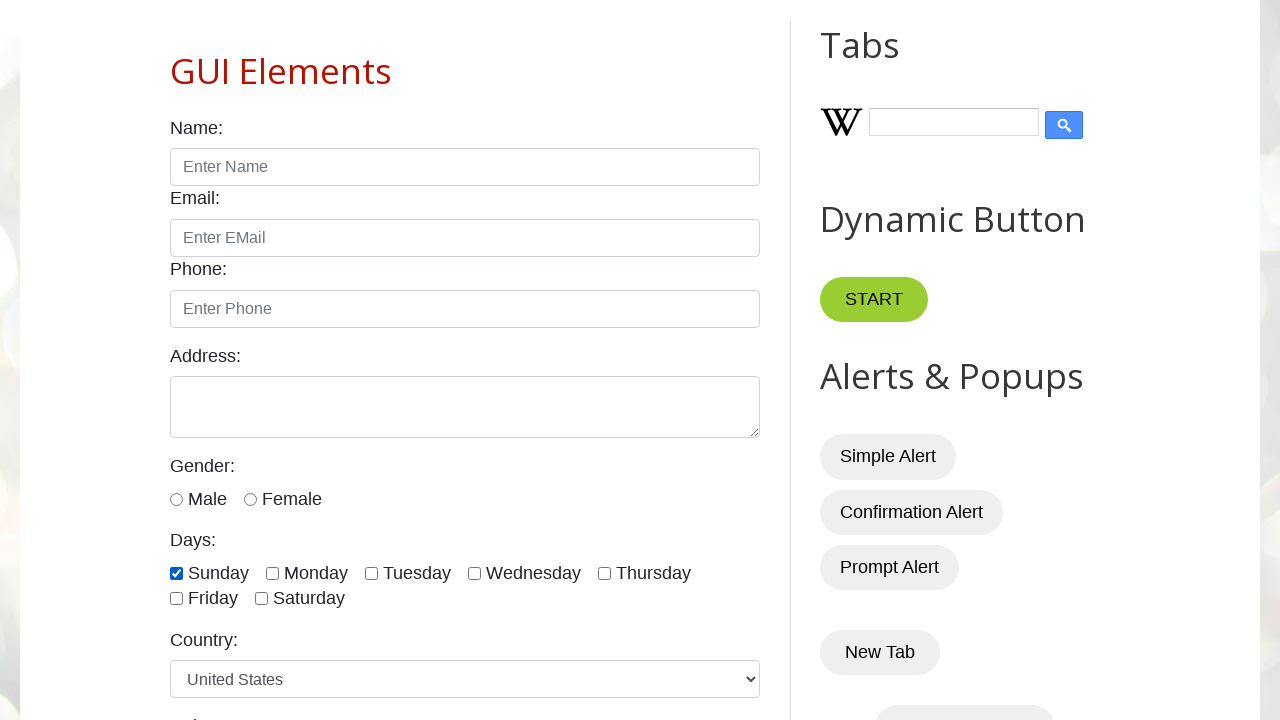

Clicked checkbox 2 of first three day-of-week checkboxes at (272, 573) on input[type='checkbox'][id*='day'] >> nth=1
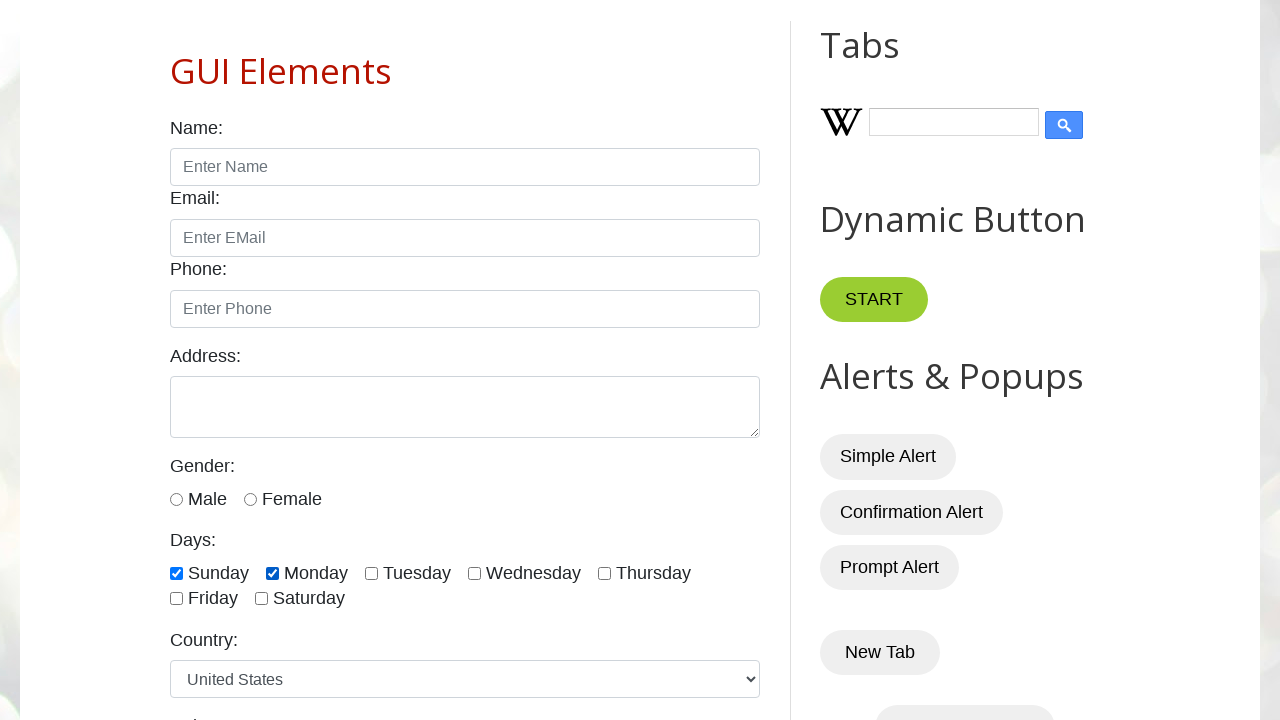

Clicked checkbox 3 of first three day-of-week checkboxes at (372, 573) on input[type='checkbox'][id*='day'] >> nth=2
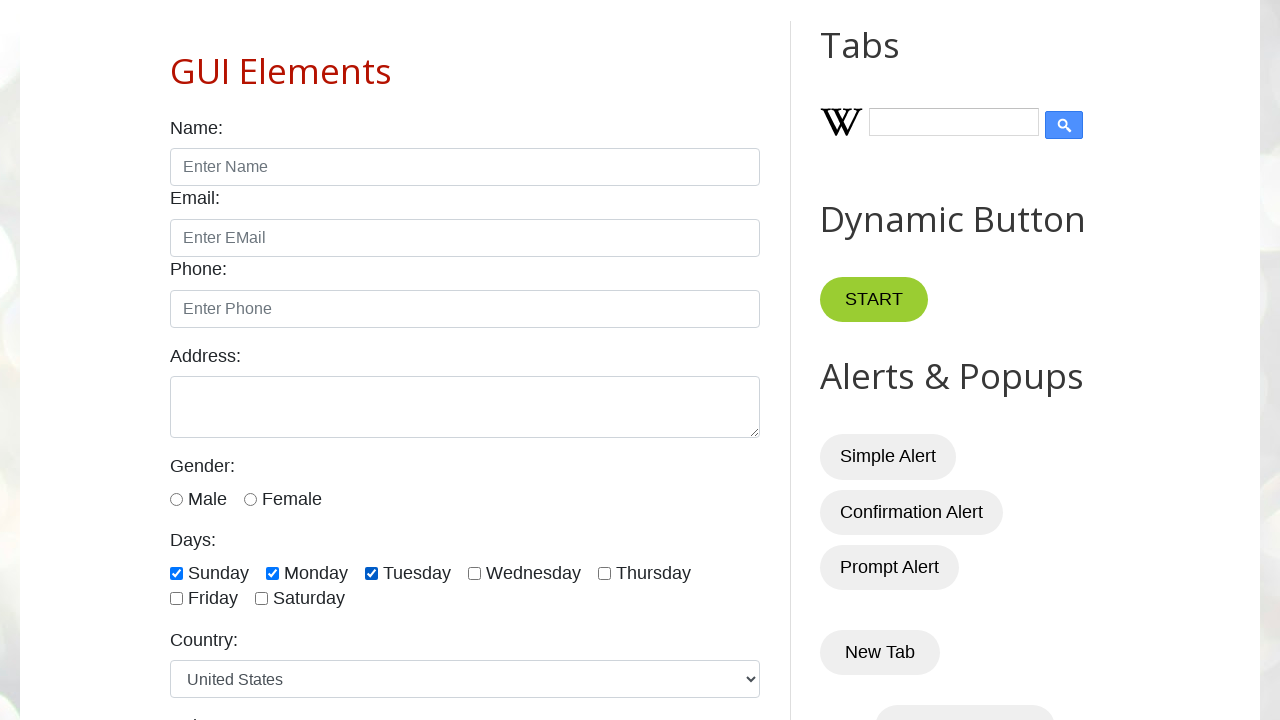

Clicked checkbox 4 of first three day-of-week checkboxes at (474, 573) on input[type='checkbox'][id*='day'] >> nth=3
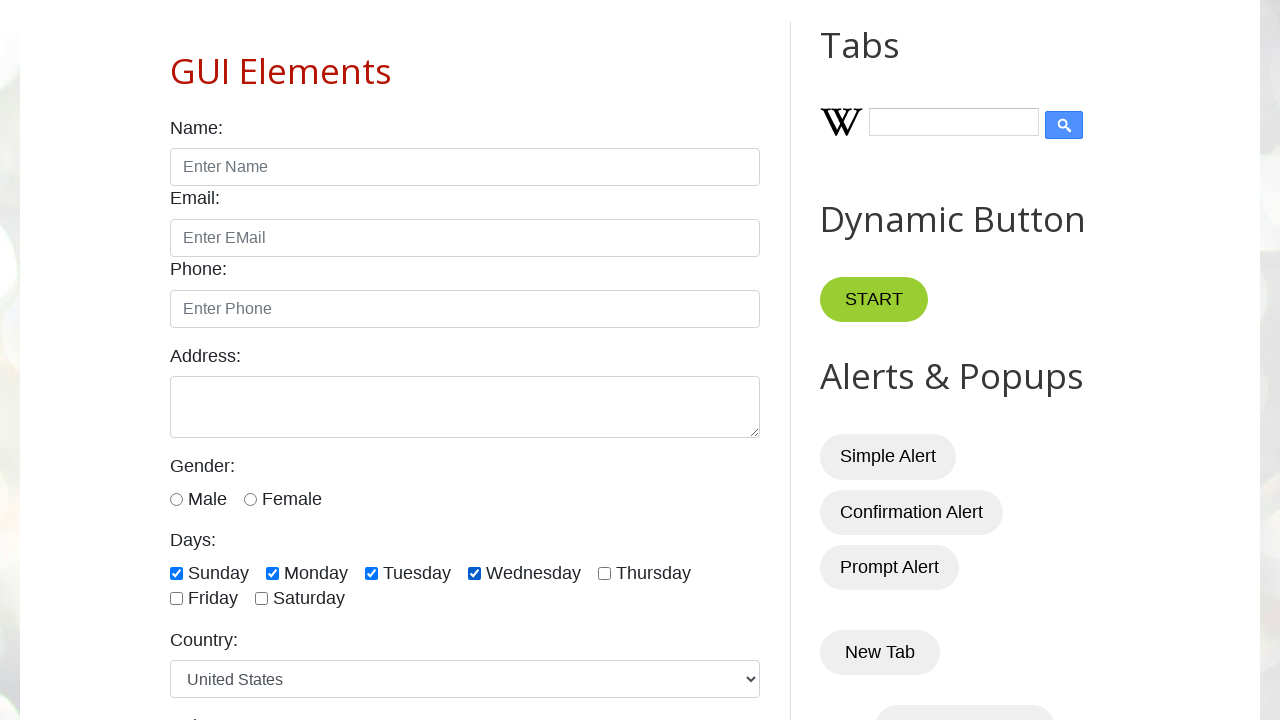

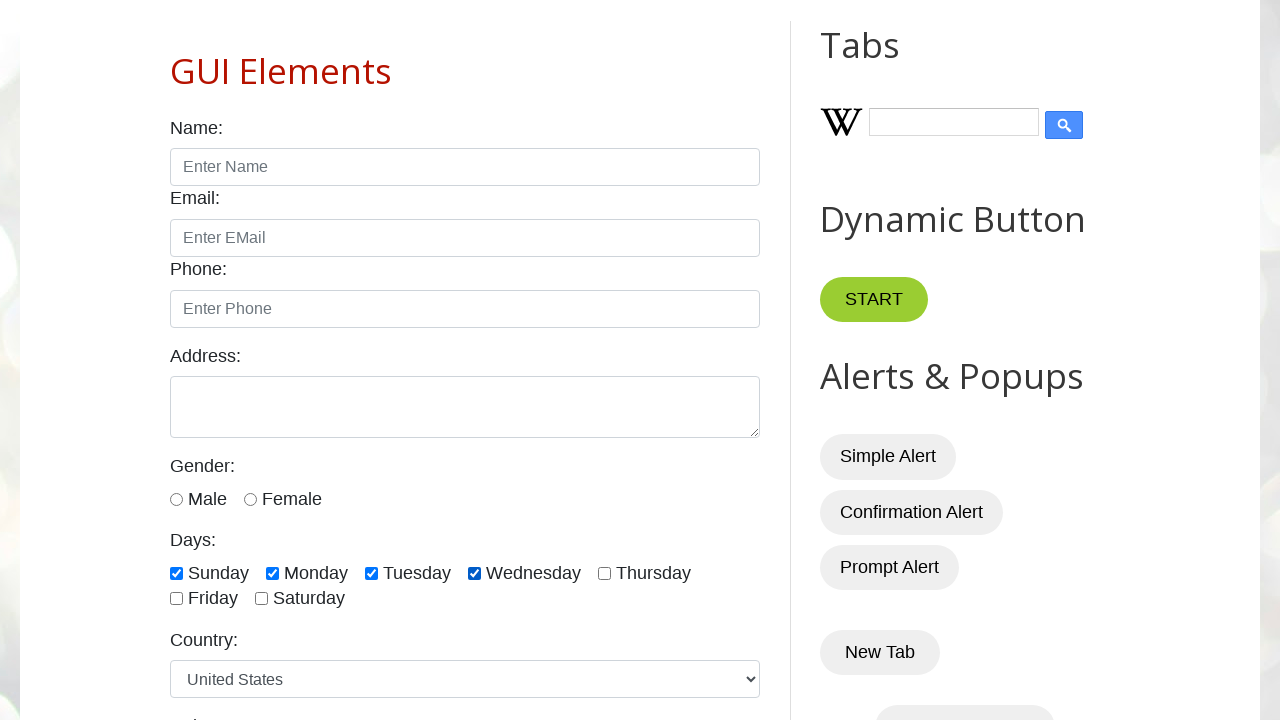